Navigates to an automation practice page and verifies that a courses table is present and contains data by checking for table rows and columns.

Starting URL: https://rahulshettyacademy.com/AutomationPractice/

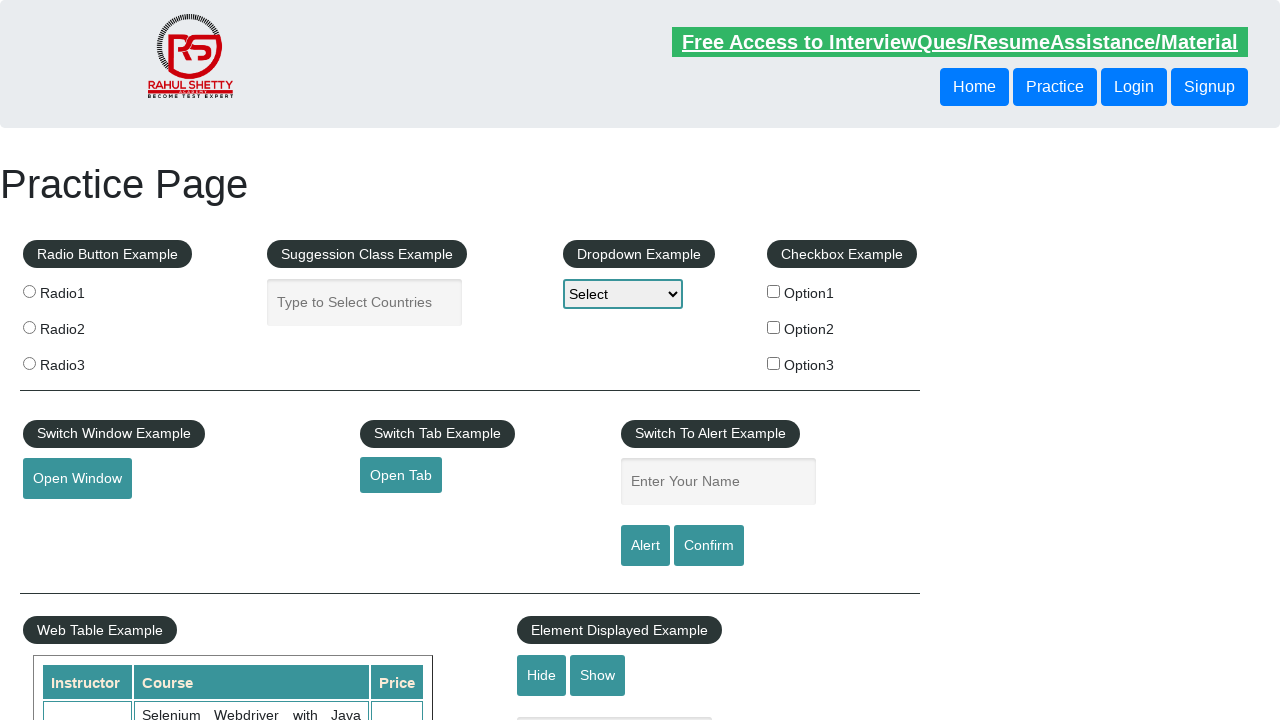

Navigated to automation practice page
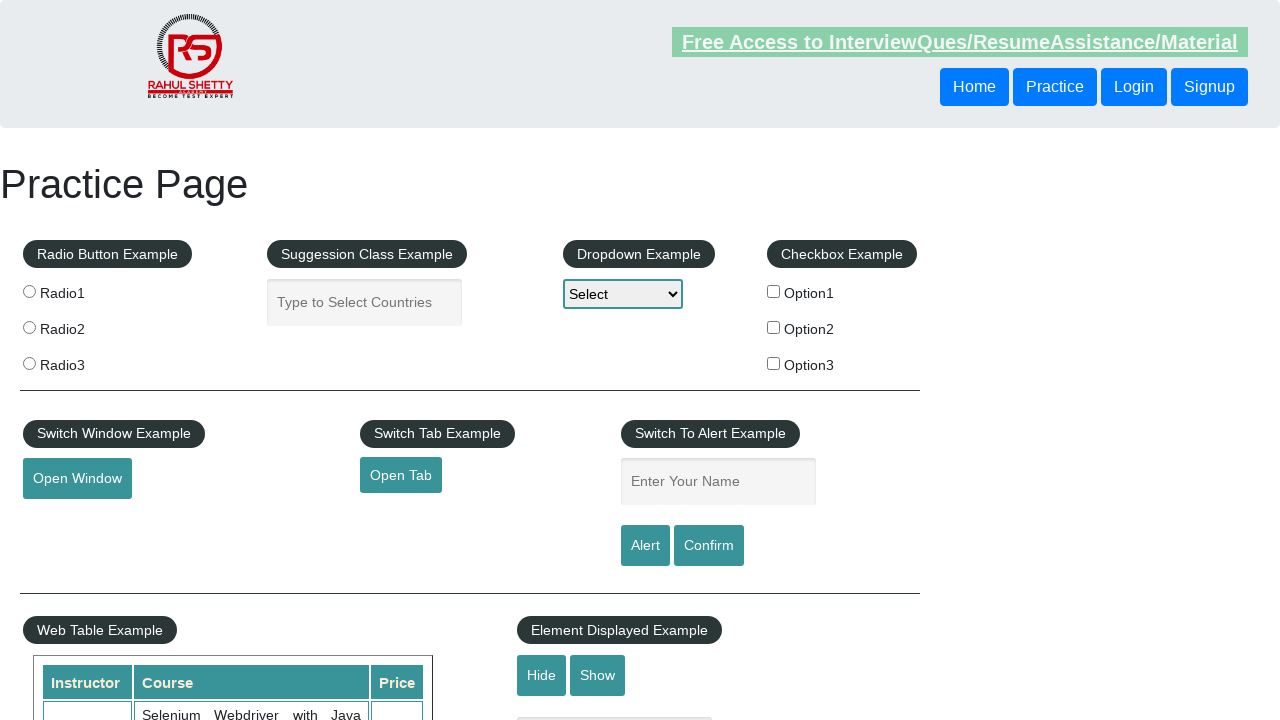

Courses table is now visible
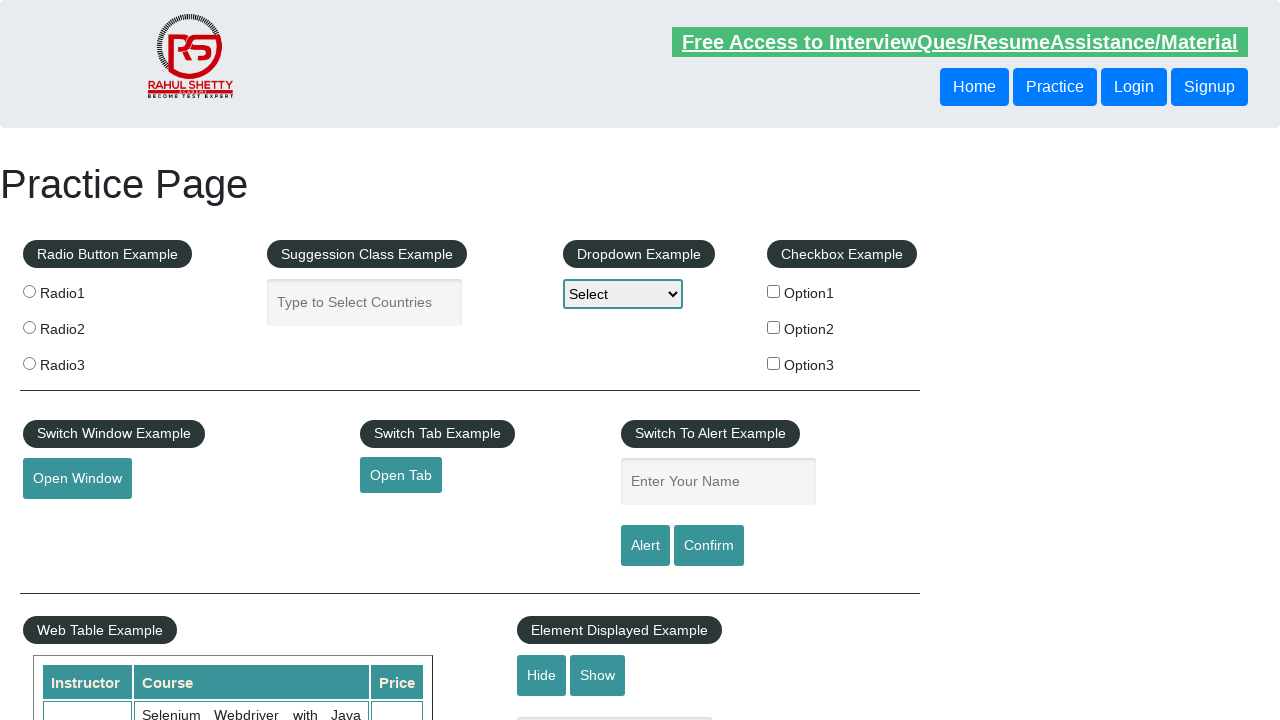

Table rows are present and loaded
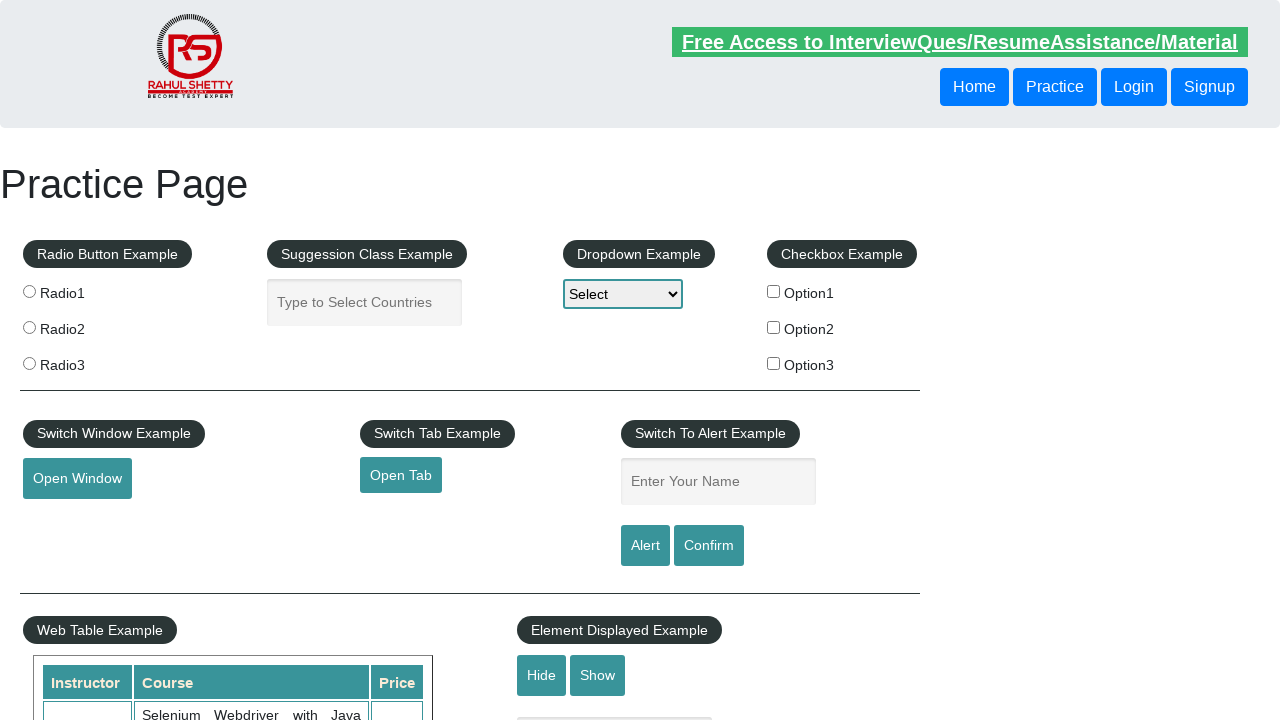

Table column headers are present
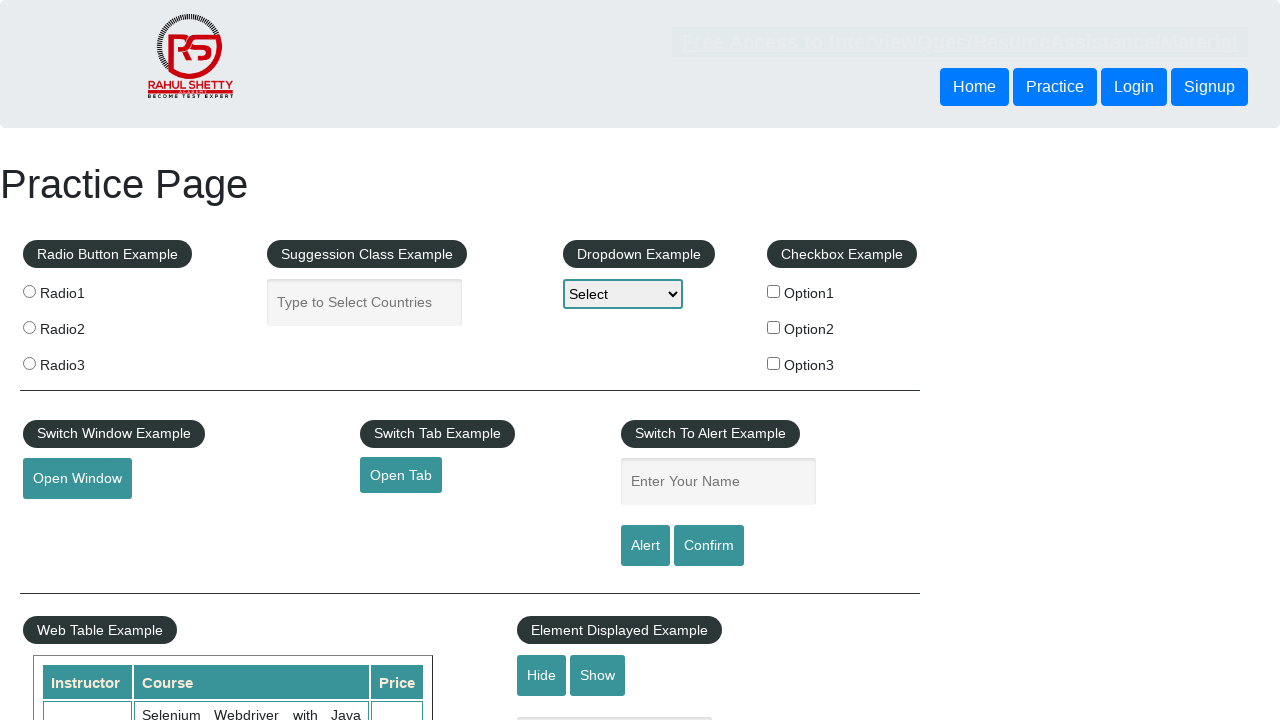

Clicked on first data cell in courses table to verify interactivity at (87, 685) on xpath=//table[@name='courses']/tbody/tr[2]/td[1]
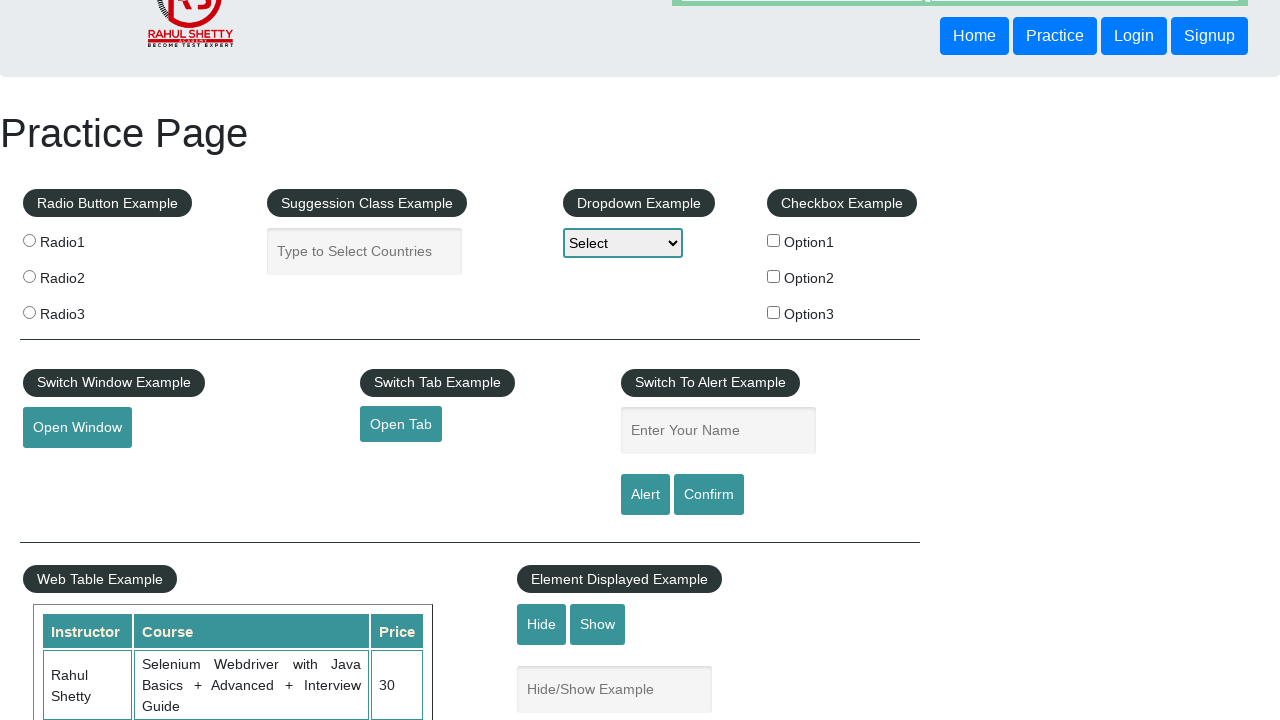

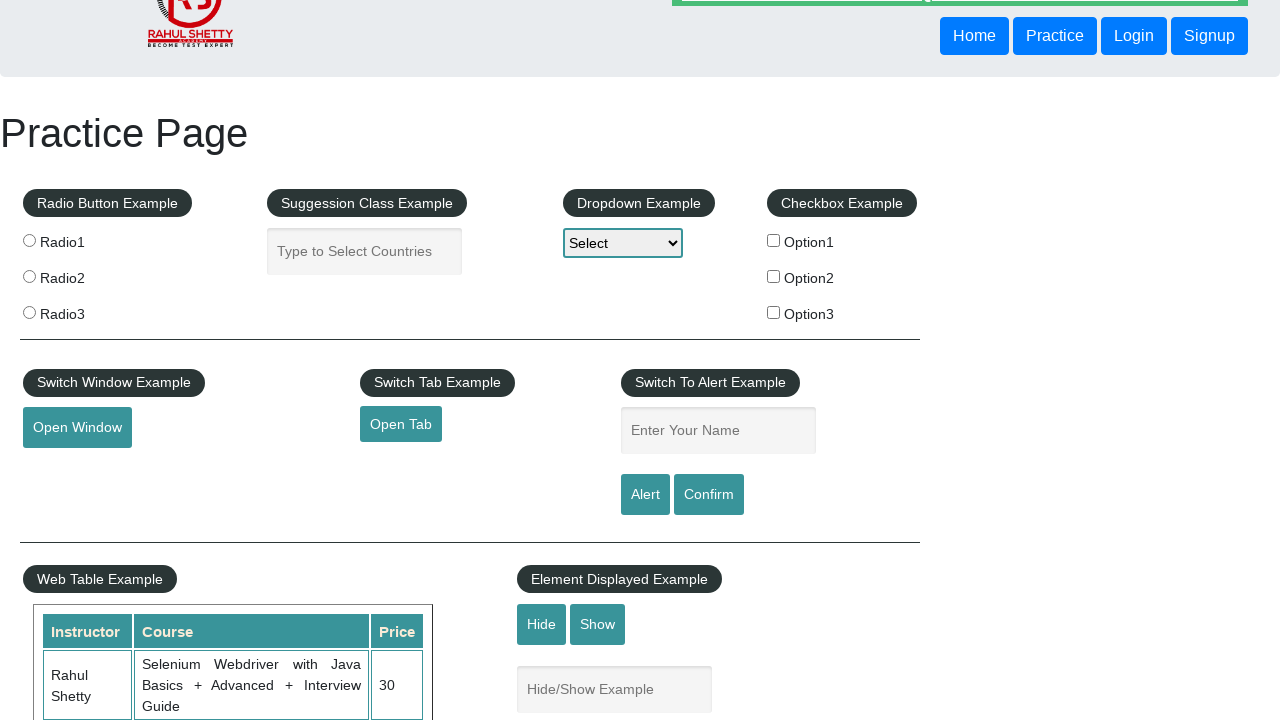